Navigates to nopCommerce demo site and verifies page loads by checking for elements

Starting URL: https://demo.nopcommerce.com/

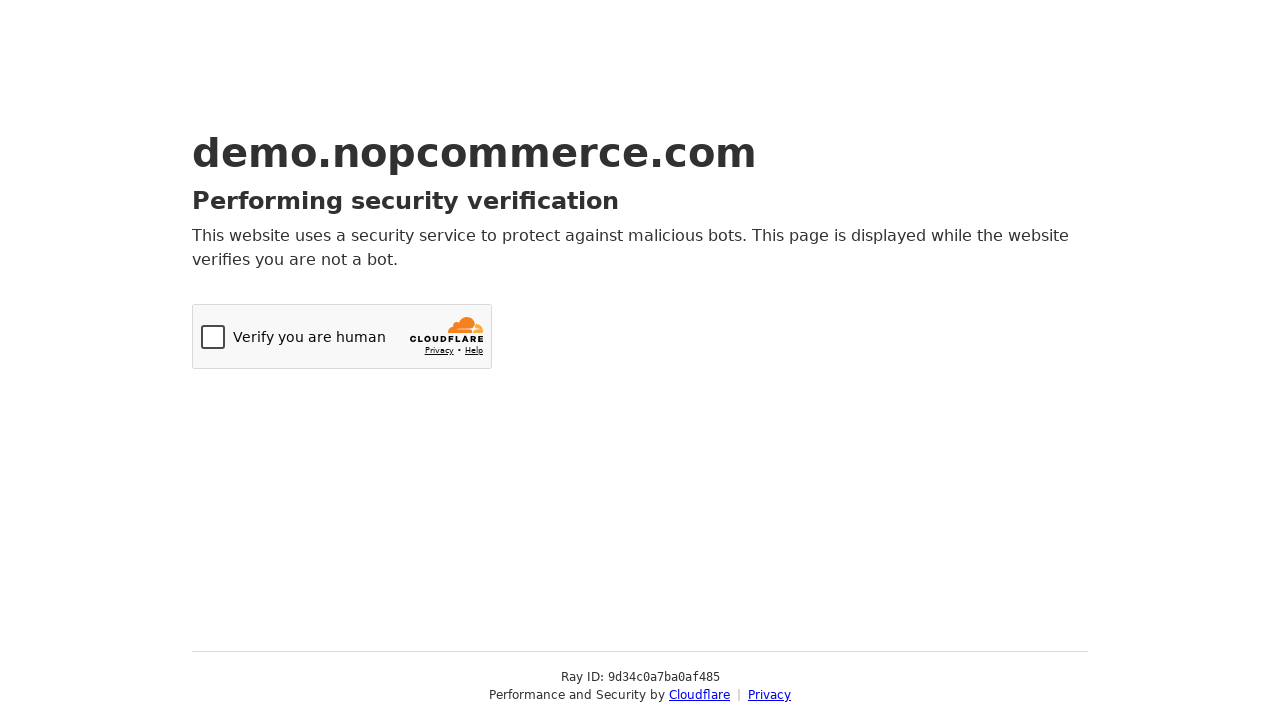

Navigated to nopCommerce demo site
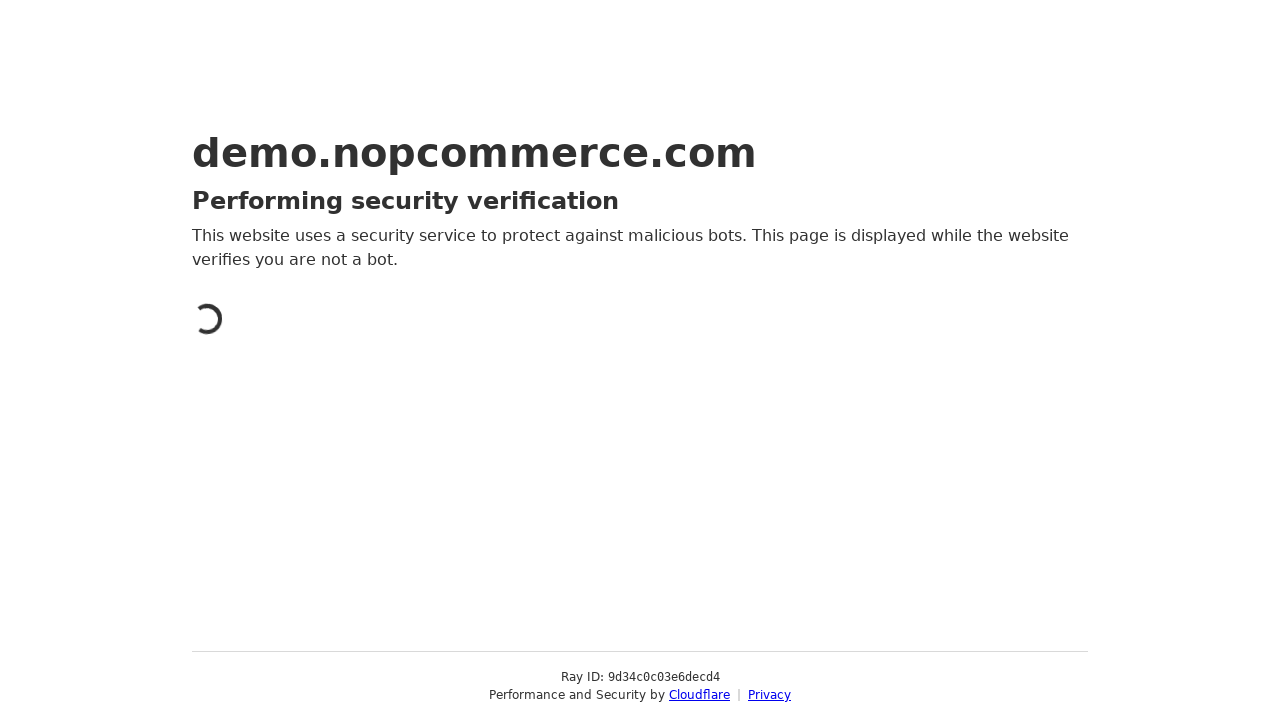

Footer links loaded and visible
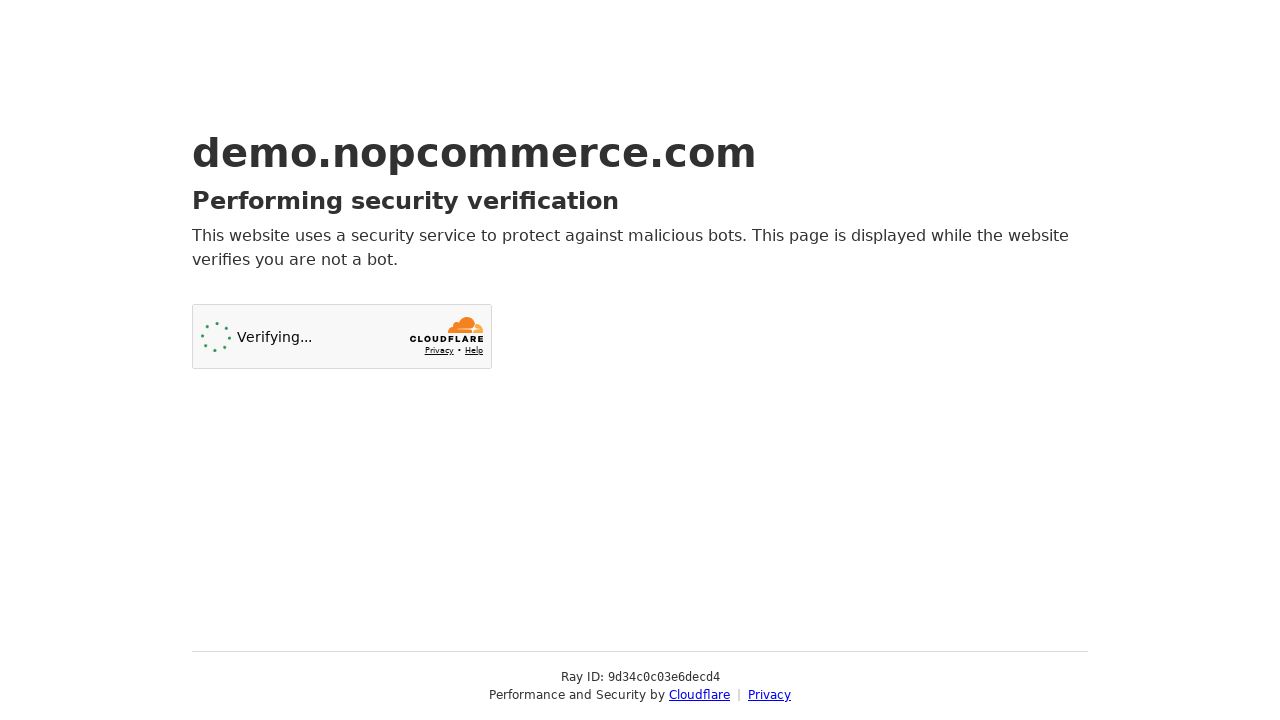

Located all 'Log' links on the page
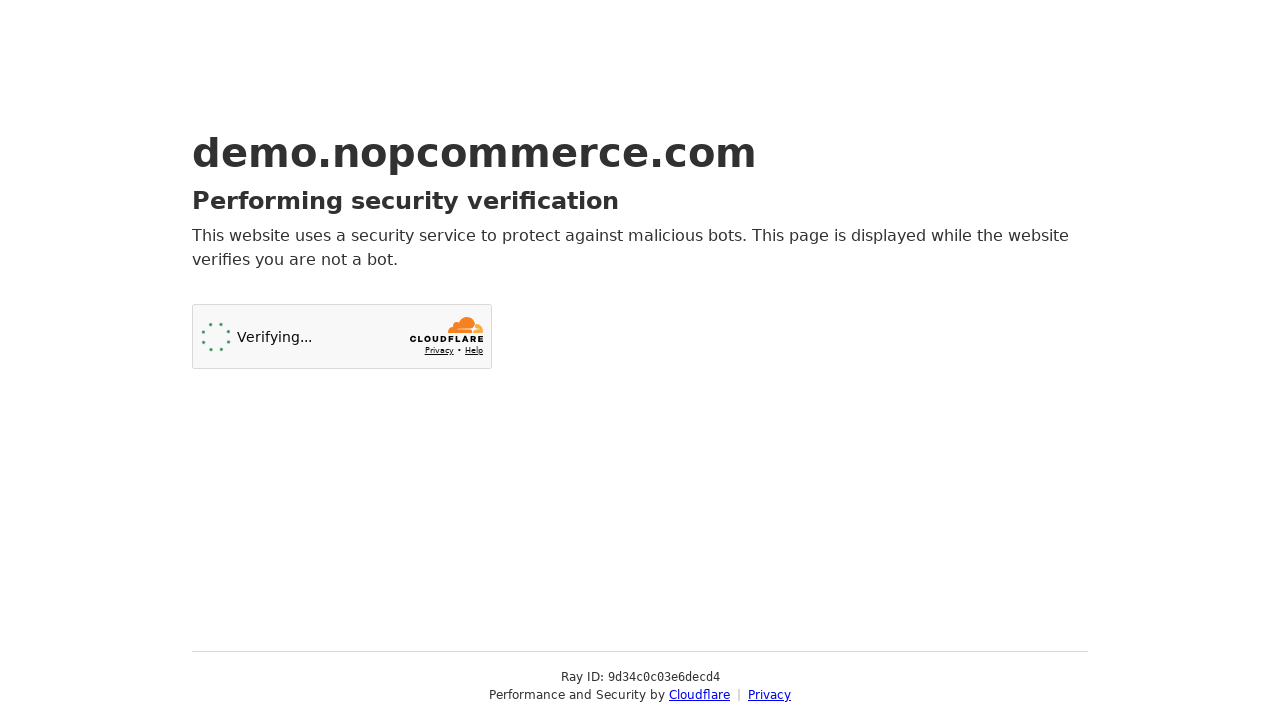

Verified that no 'Log' link exists on the page
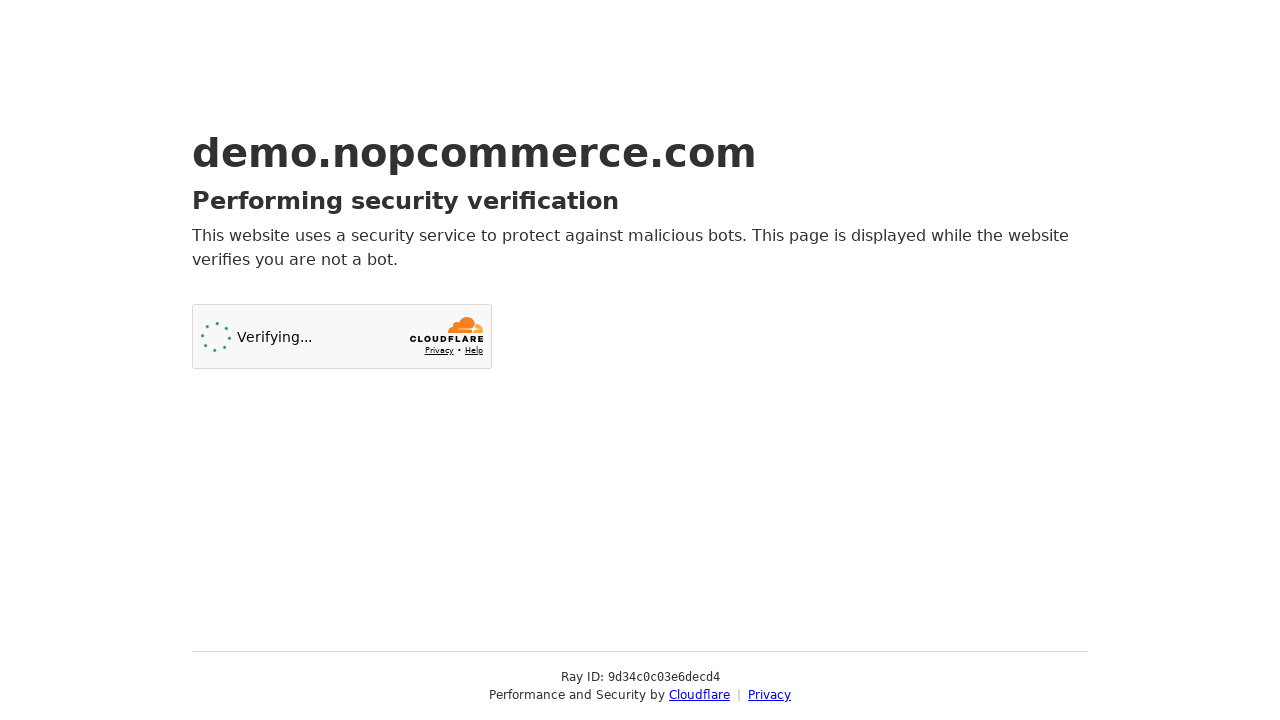

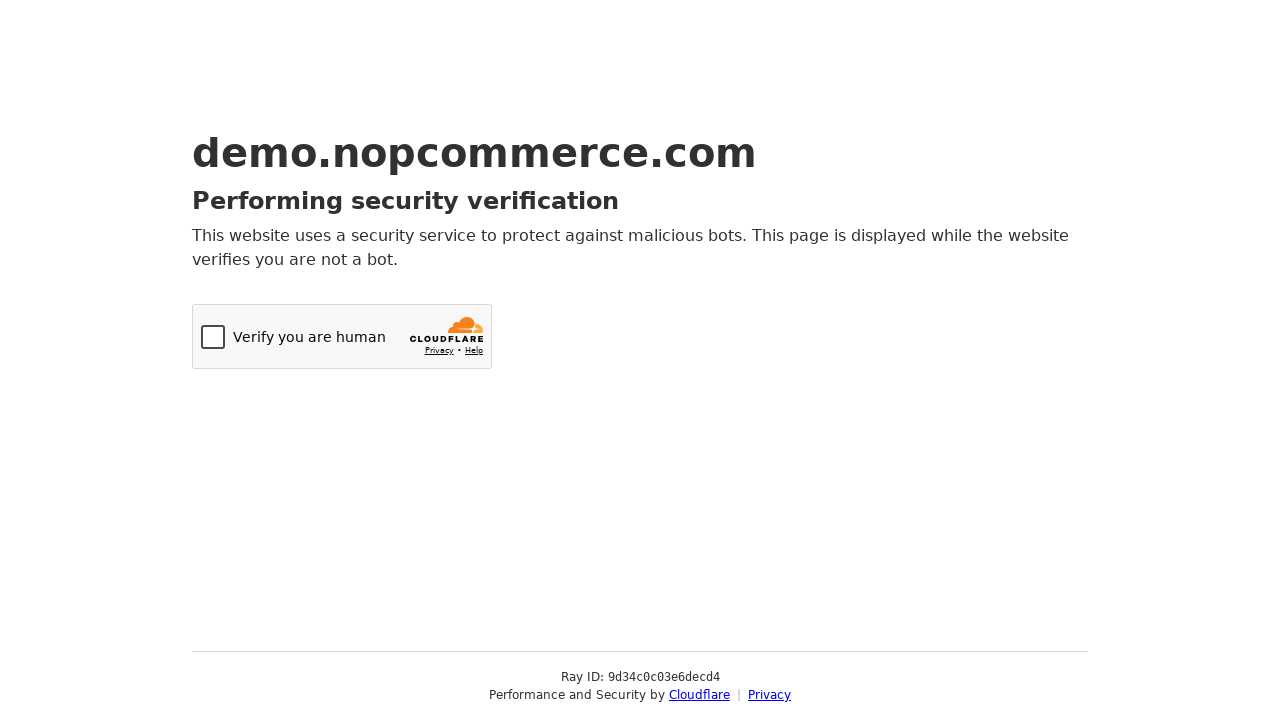